Tests search functionality by entering a query in the search placeholder and pressing Enter to see results

Starting URL: https://www.litres.ru/

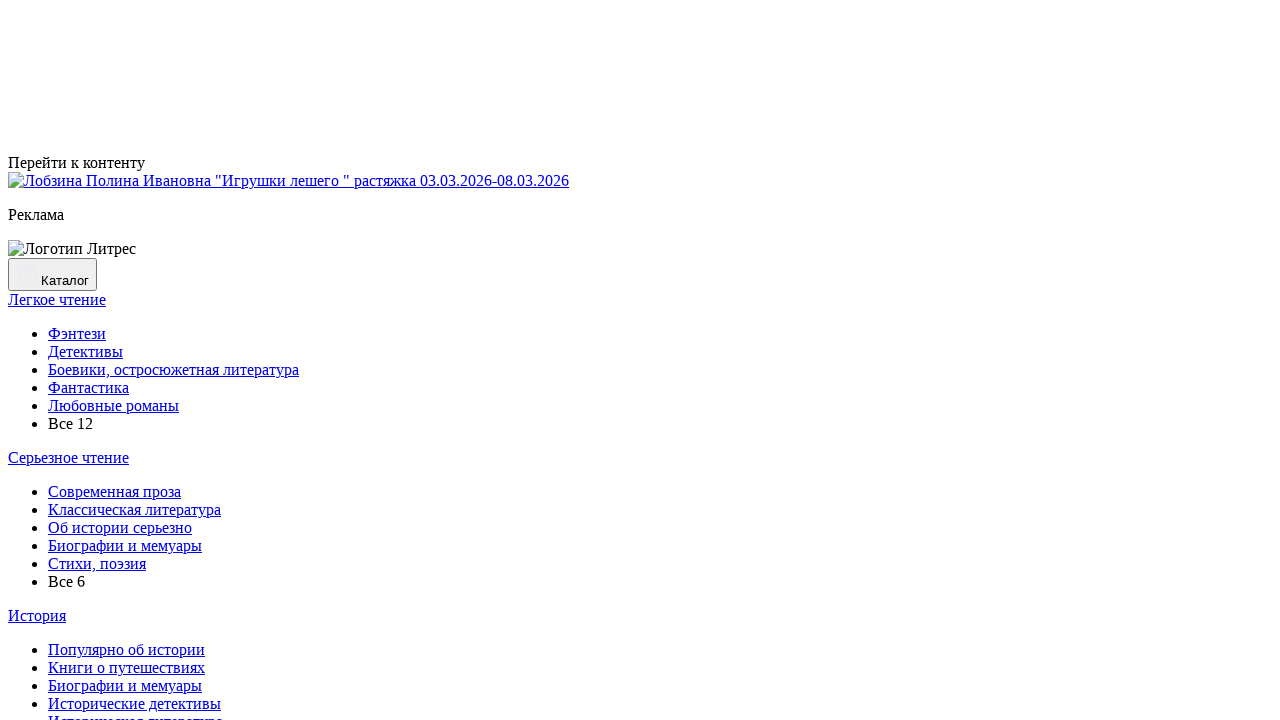

Filled search placeholder with 'игра престолов' on internal:attr=[placeholder="Искать на Литрес"i]
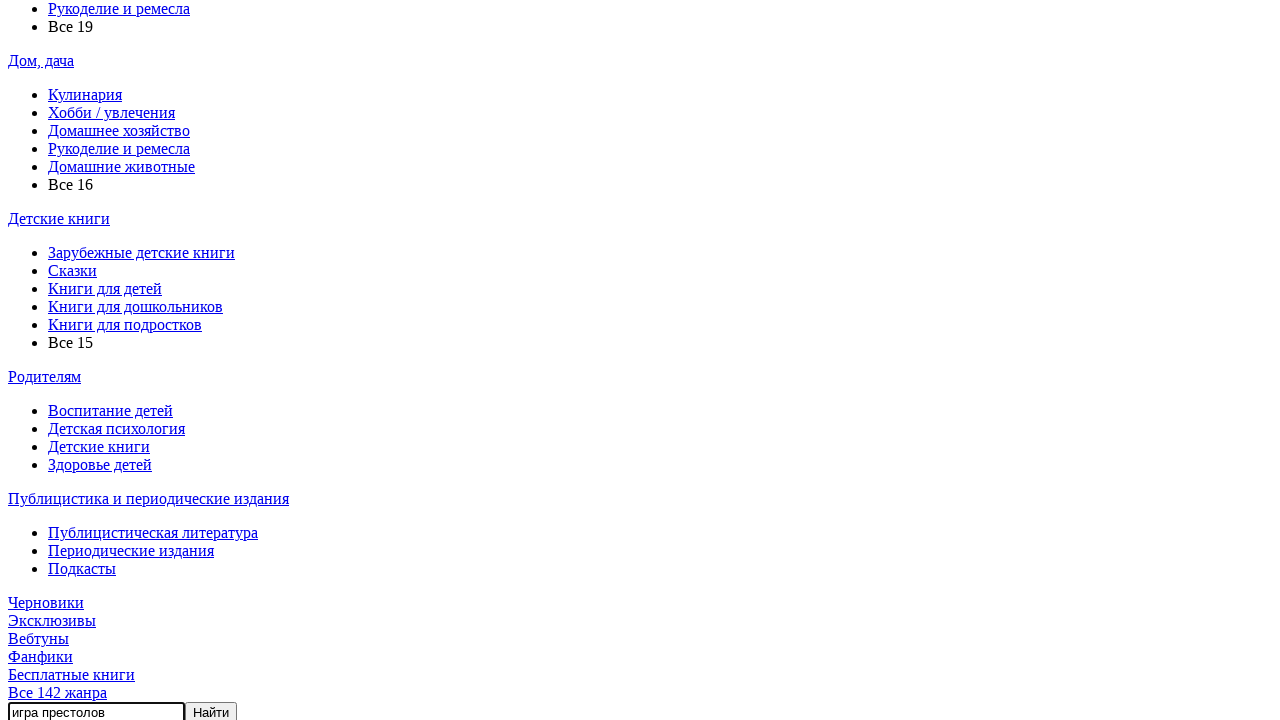

Pressed Enter to submit search query
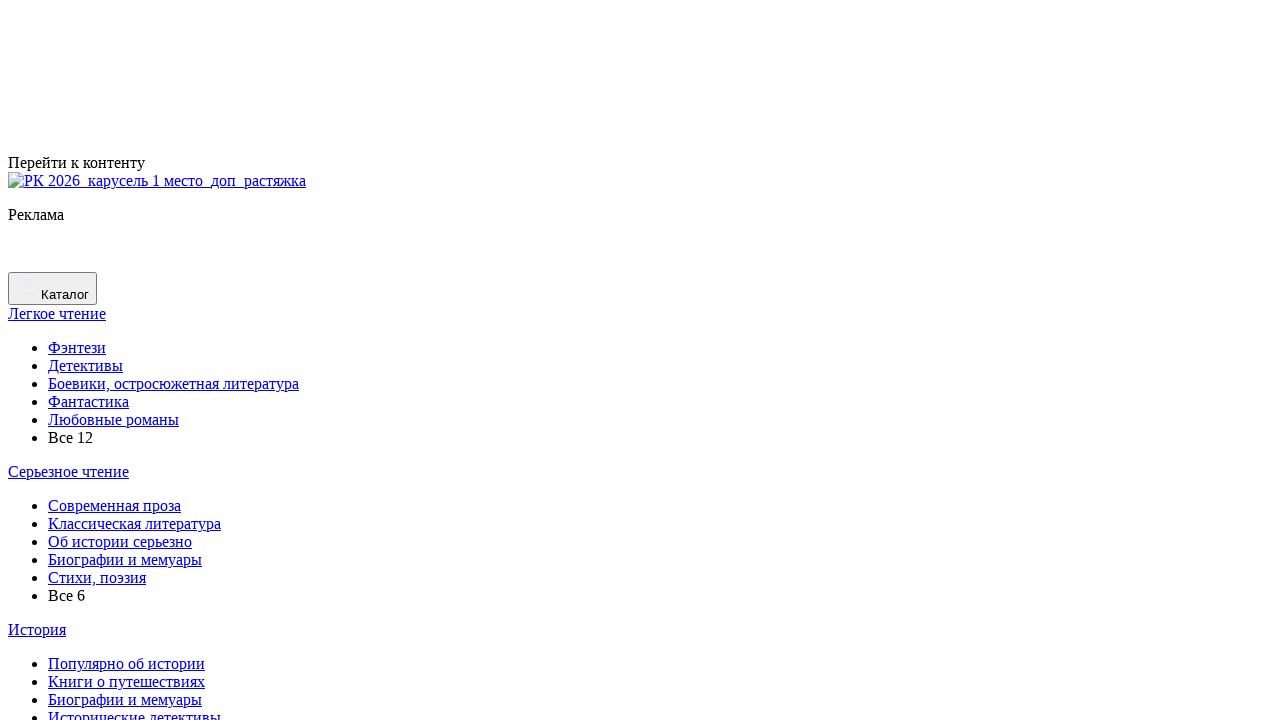

Search results page loaded with results for 'игра престолов'
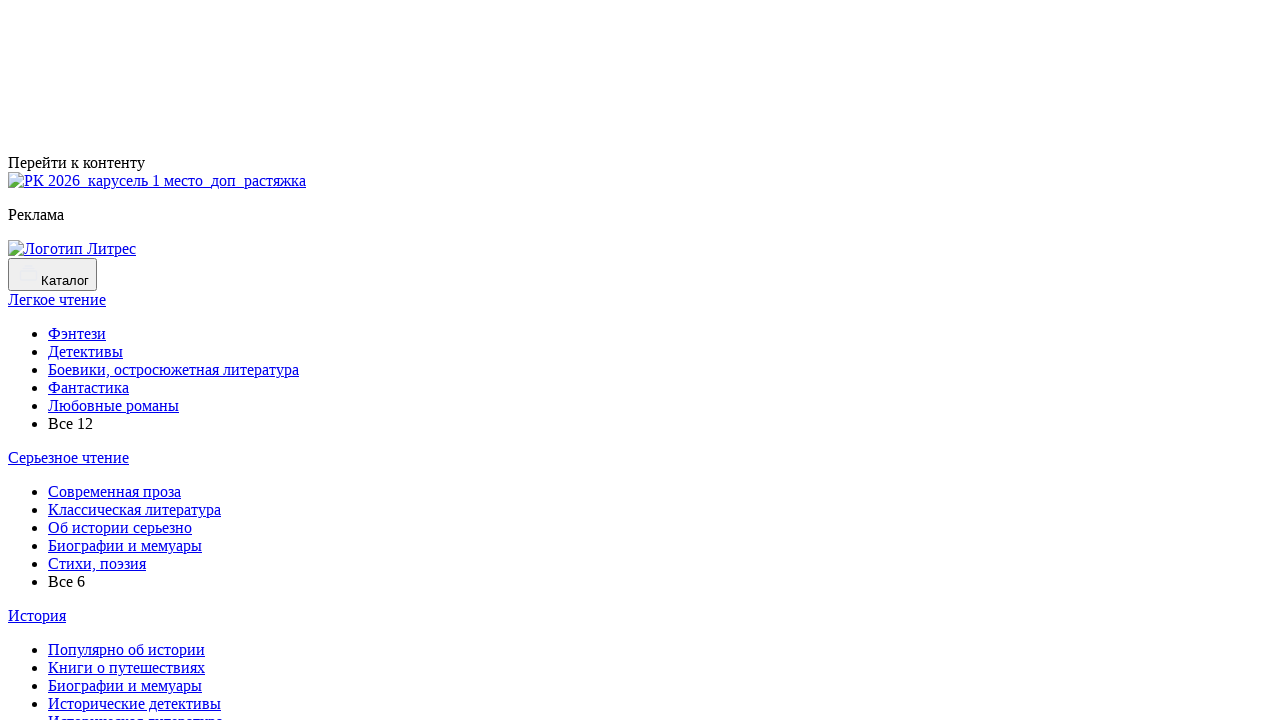

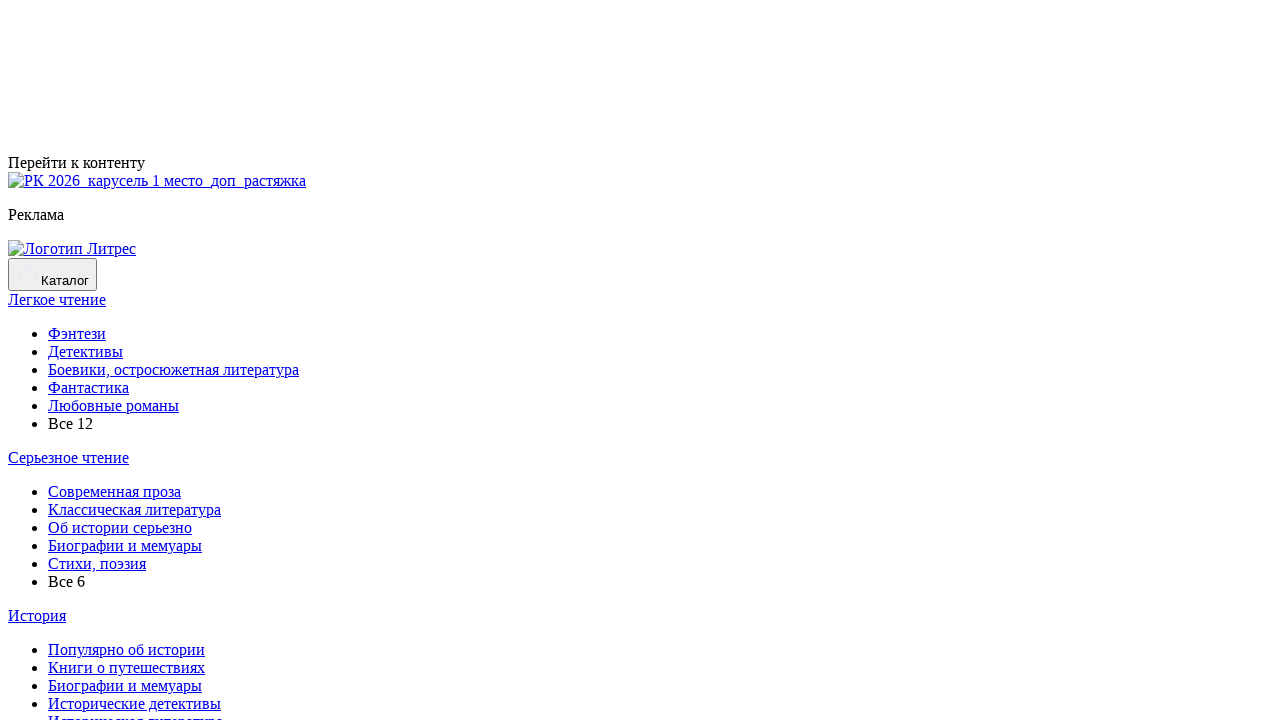